Tests YouTube search functionality by clicking on the search bar, entering a search query "SVSC", and pressing Enter to search

Starting URL: https://www.youtube.com/

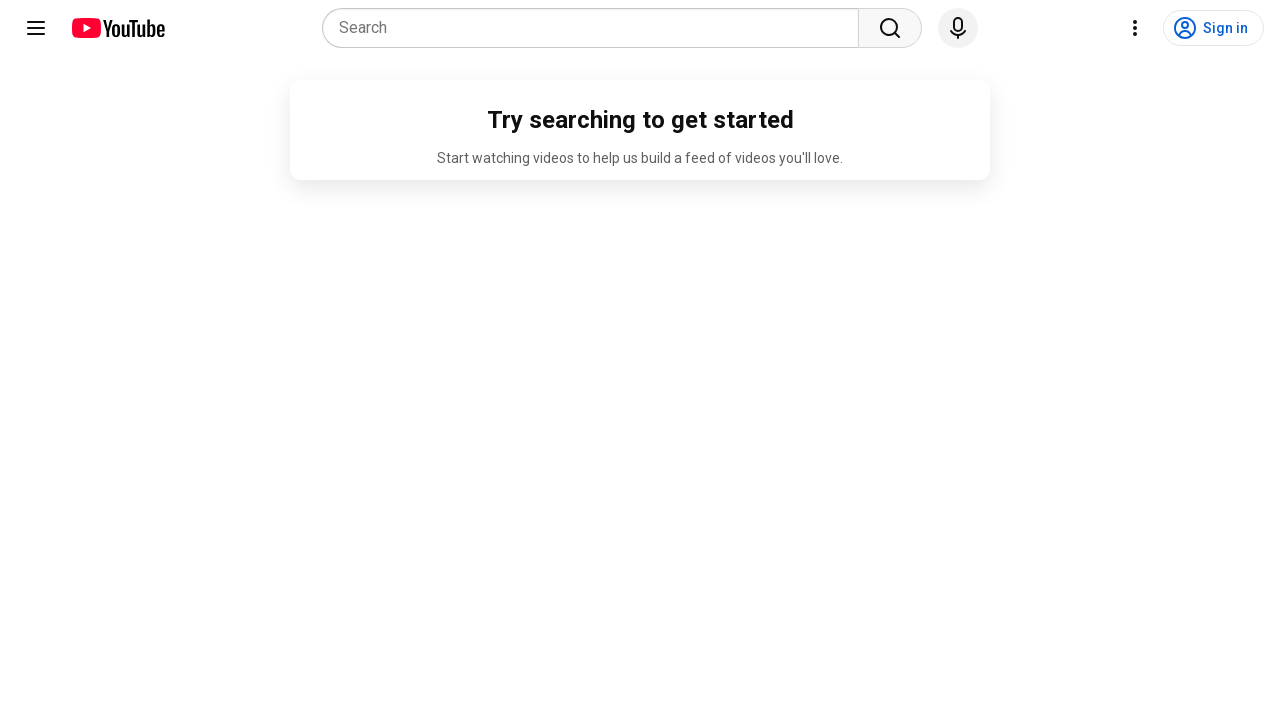

Clicked on YouTube search bar at (596, 28) on xpath=//div[contains(@class,'ytSearchboxComponentInputBox')]//form//input[contai
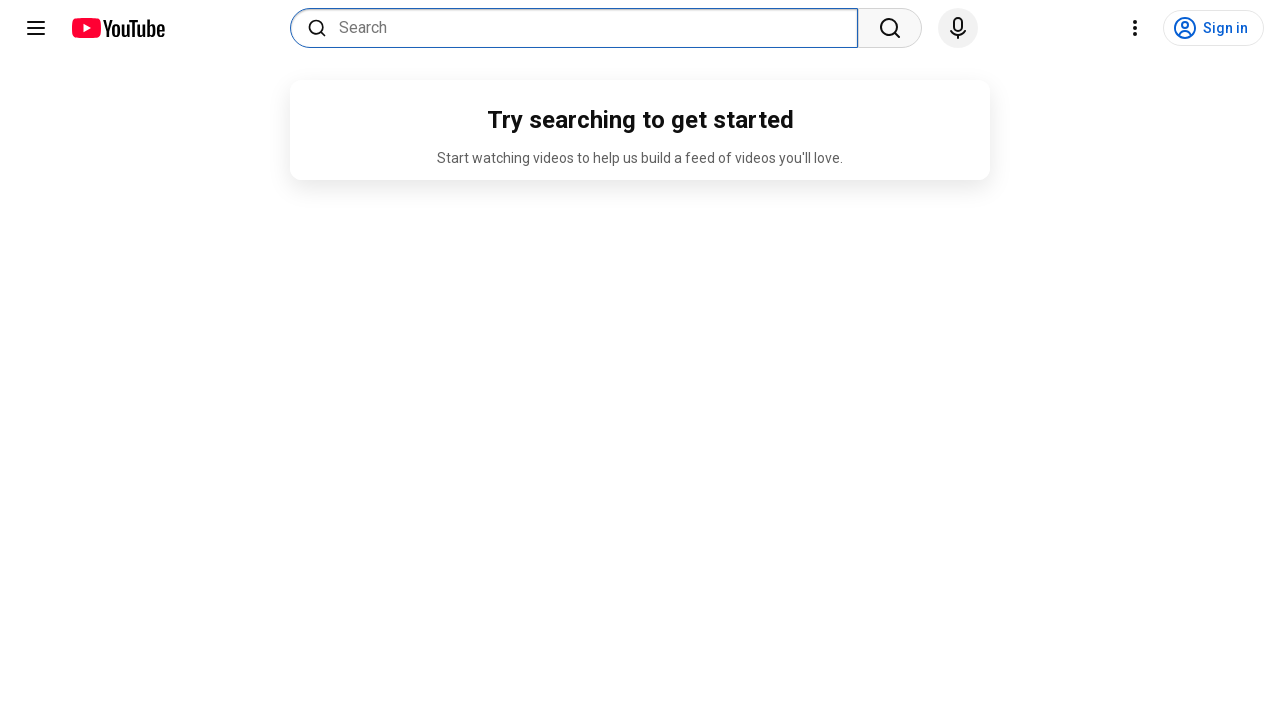

Entered search query 'SVSC' in search bar on //div[contains(@class,'ytSearchboxComponentInputBox')]//form//input[contains(@na
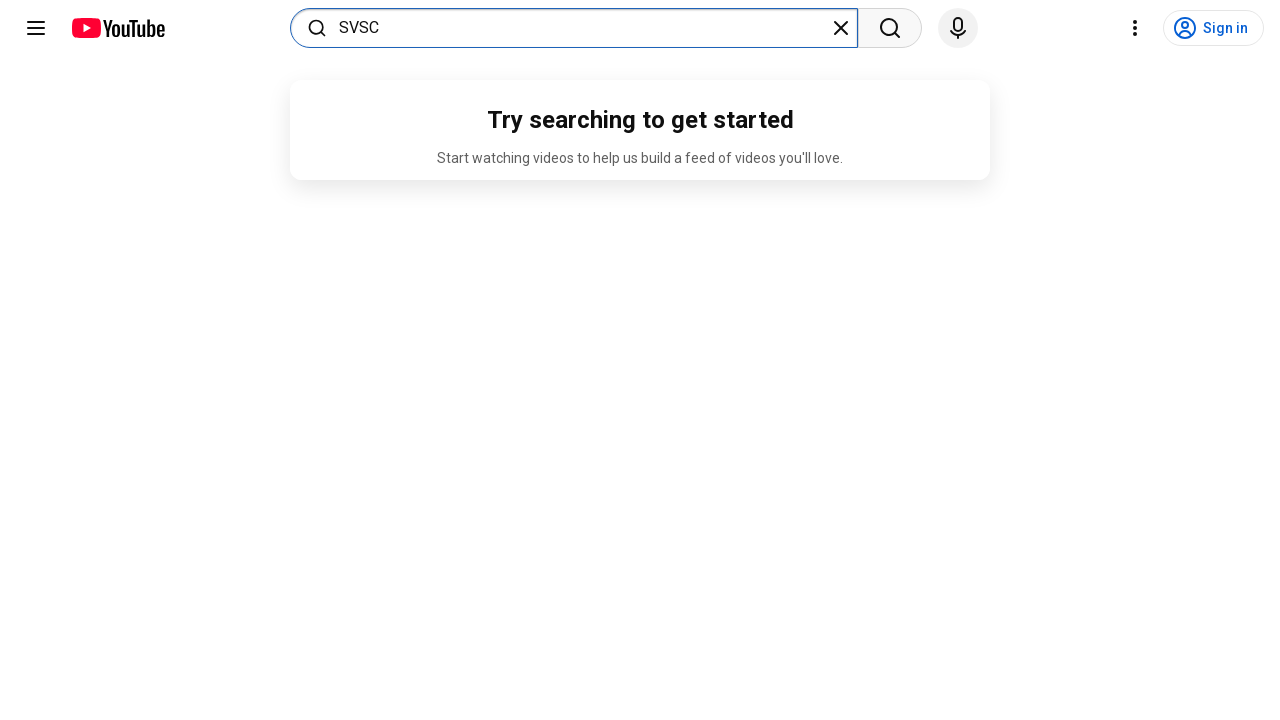

Pressed Enter to perform search
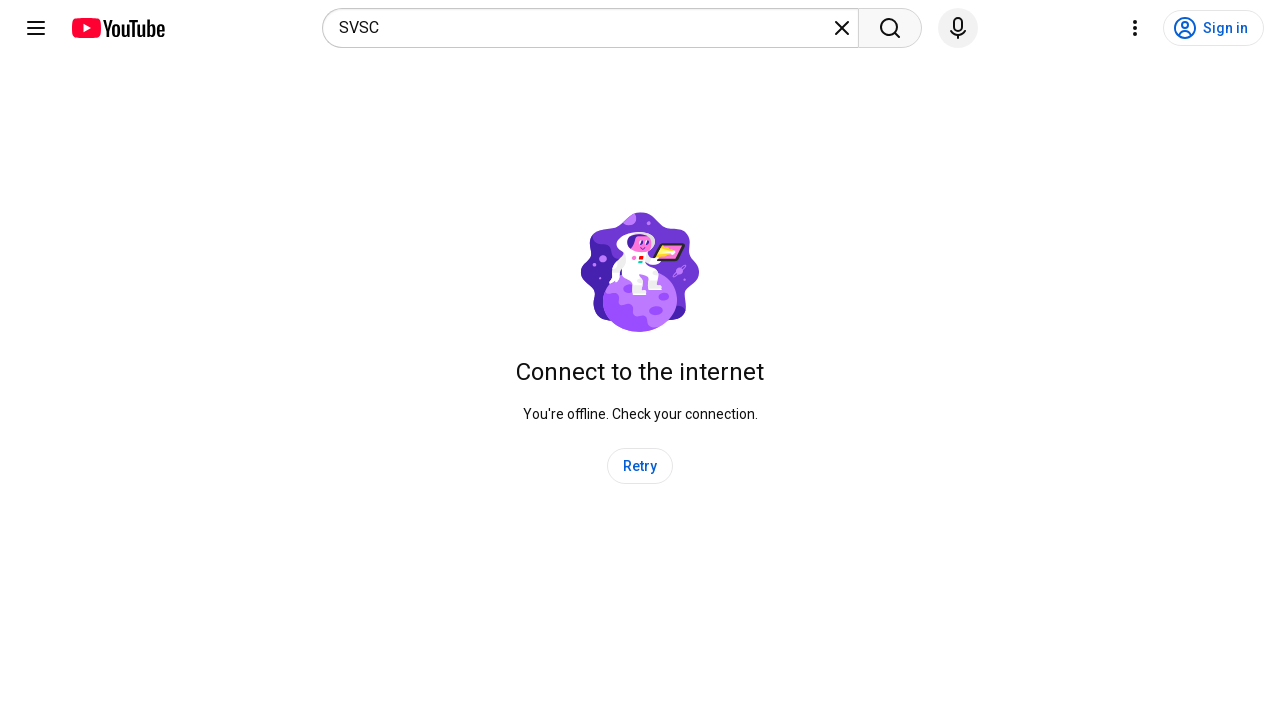

Search results loaded and network idle
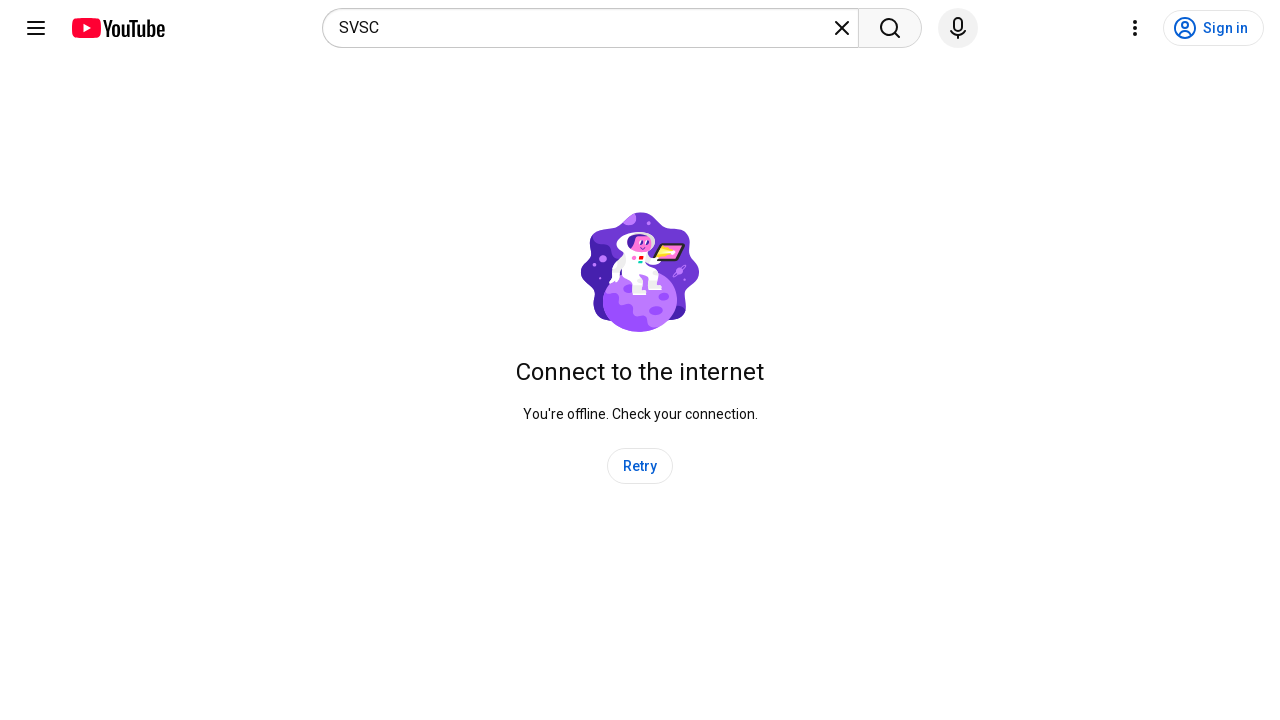

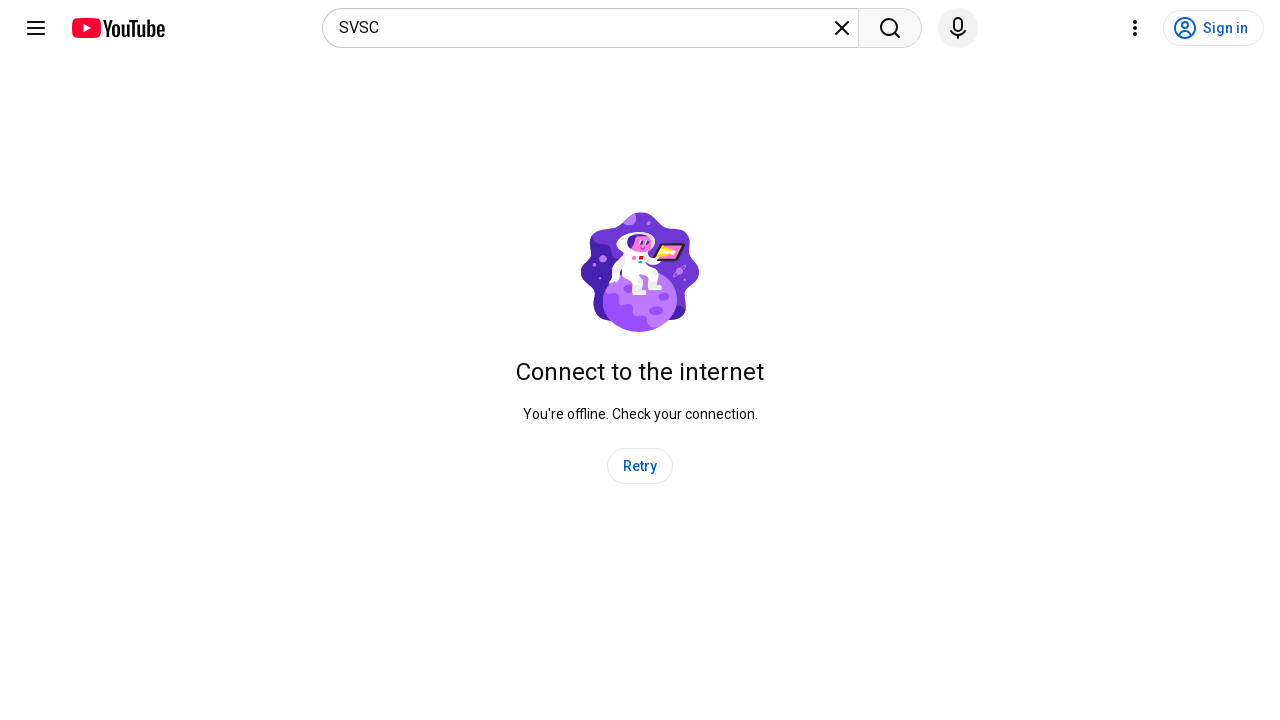